Searches for company information by phone number on jpnumber.com and extracts the company name from the search results

Starting URL: https://www.jpnumber.com/searchnumber.do?number=050-5581-6910

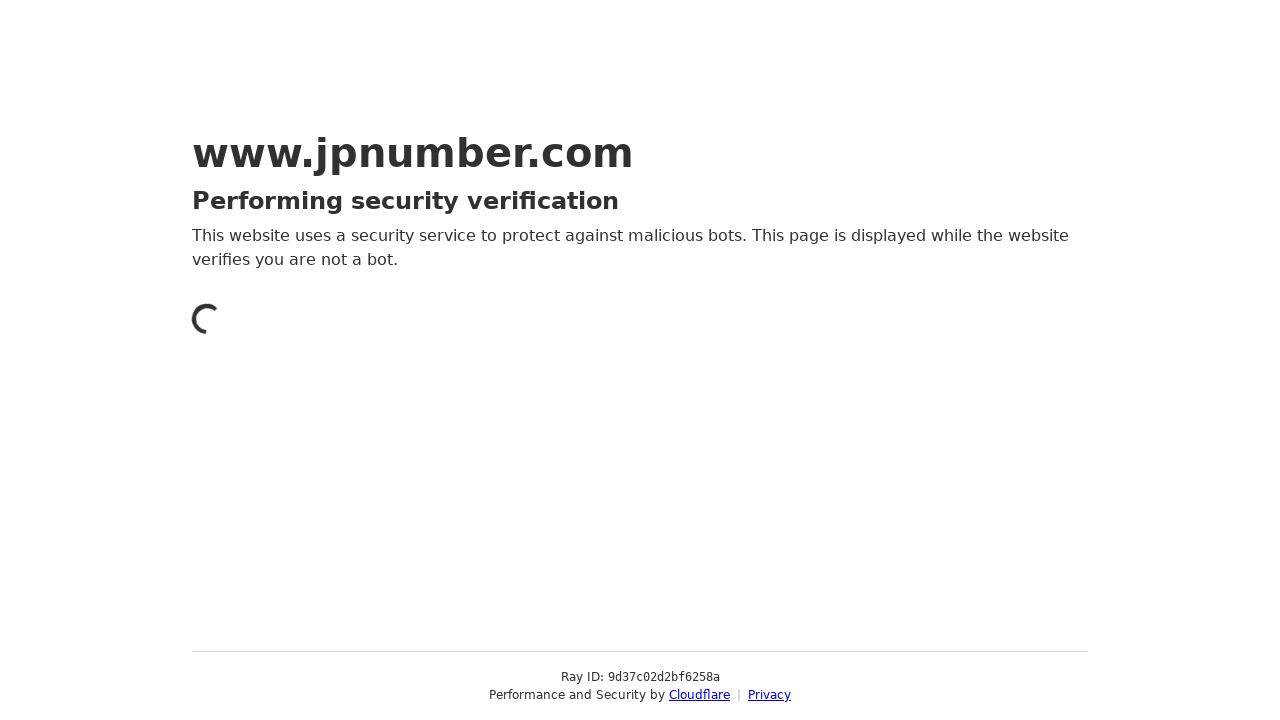

Company name element not found - exception caught
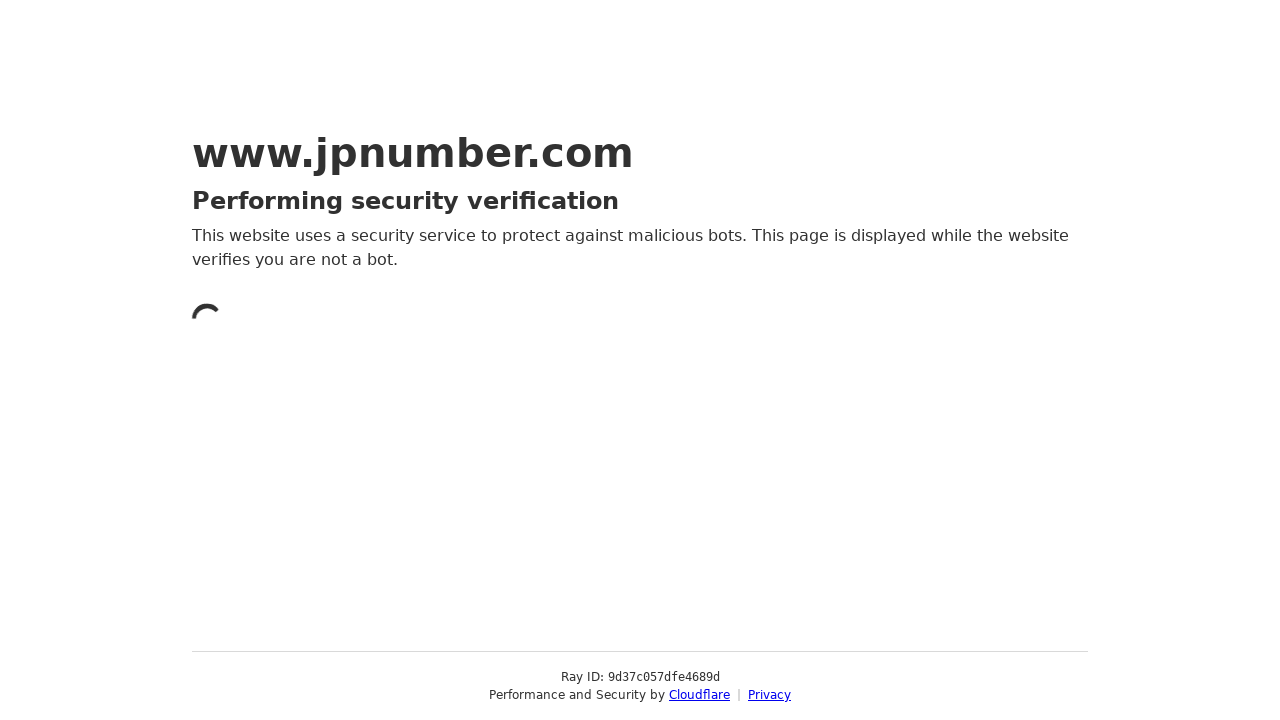

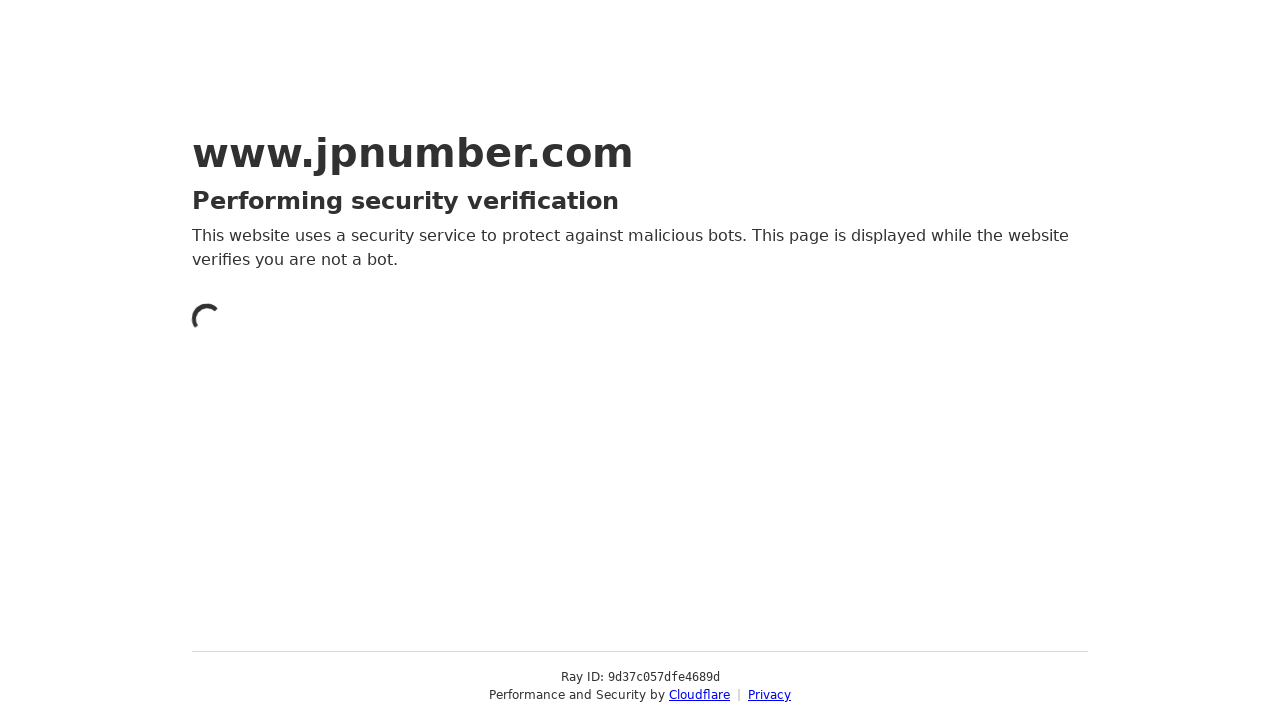